Tests dynamic loading functionality by clicking Start button, waiting for hidden element to appear, and verifying "Hello World!" text is displayed

Starting URL: https://the-internet.herokuapp.com/dynamic_loading/1

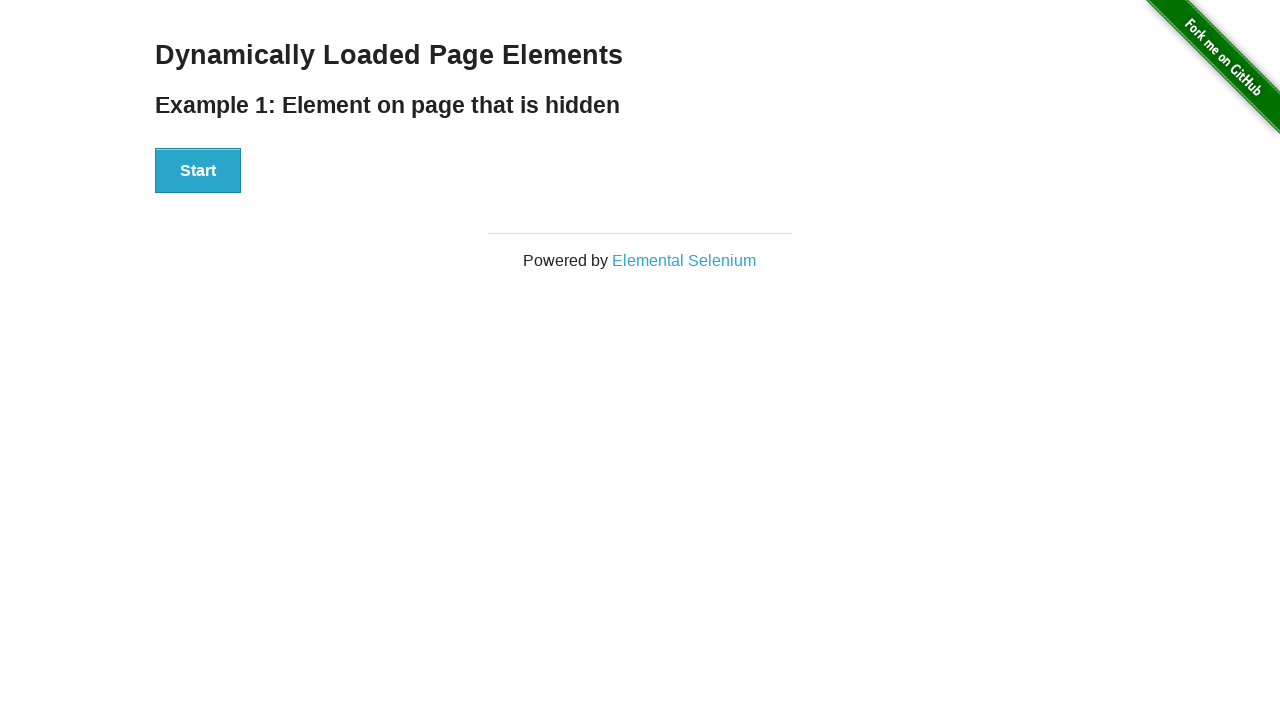

Clicked Start button to initiate dynamic loading at (198, 171) on xpath=//button[text()='Start']
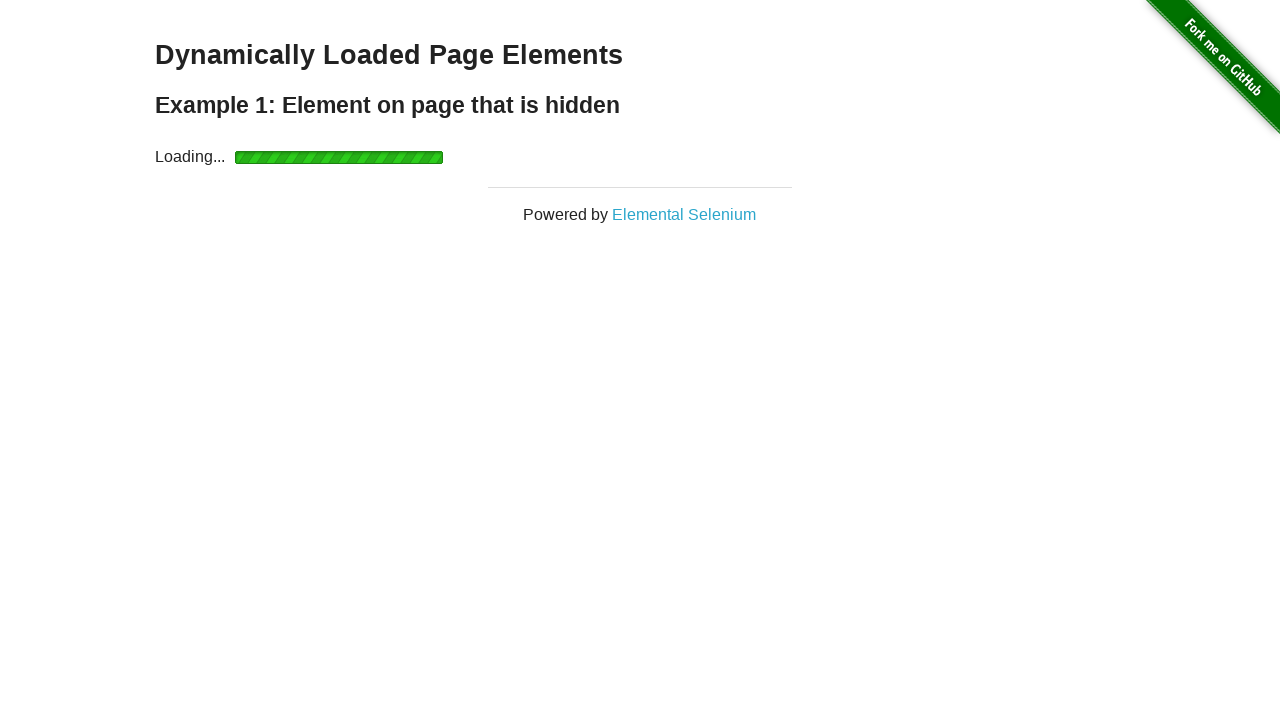

Waited for hidden element with id 'finish' to become visible
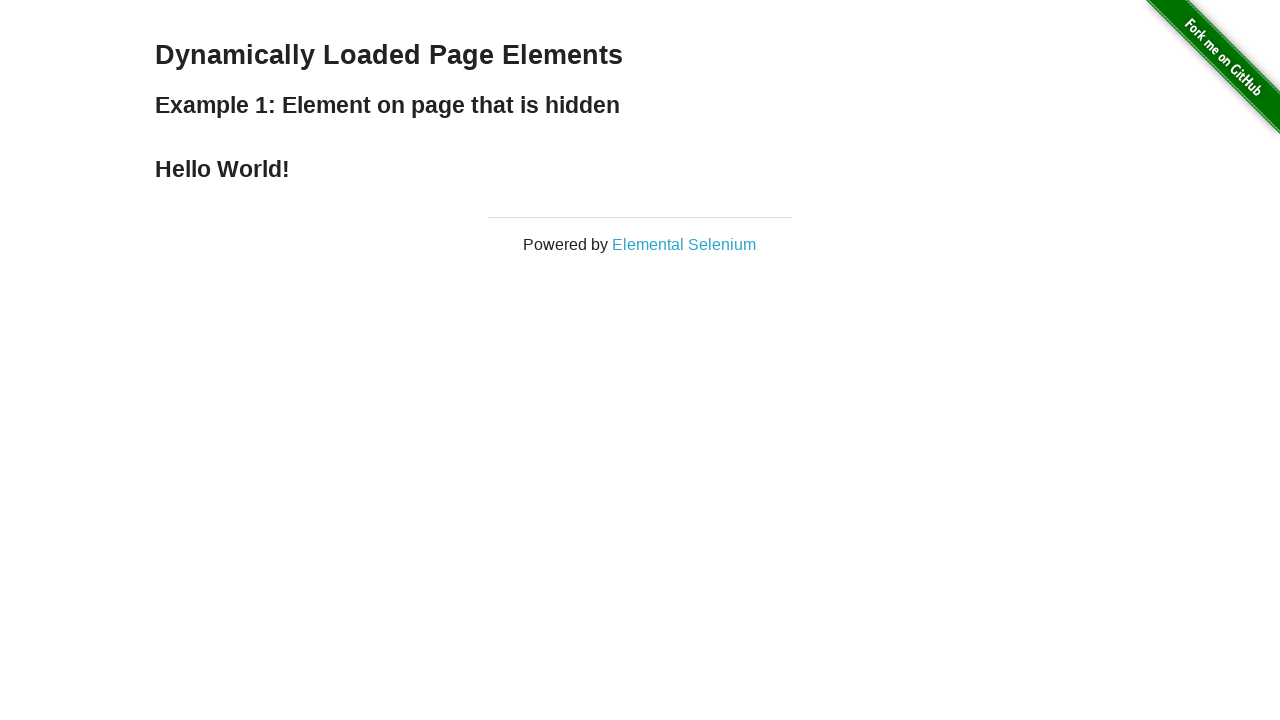

Clicked the finish element at (640, 169) on xpath=//div[@id='finish']
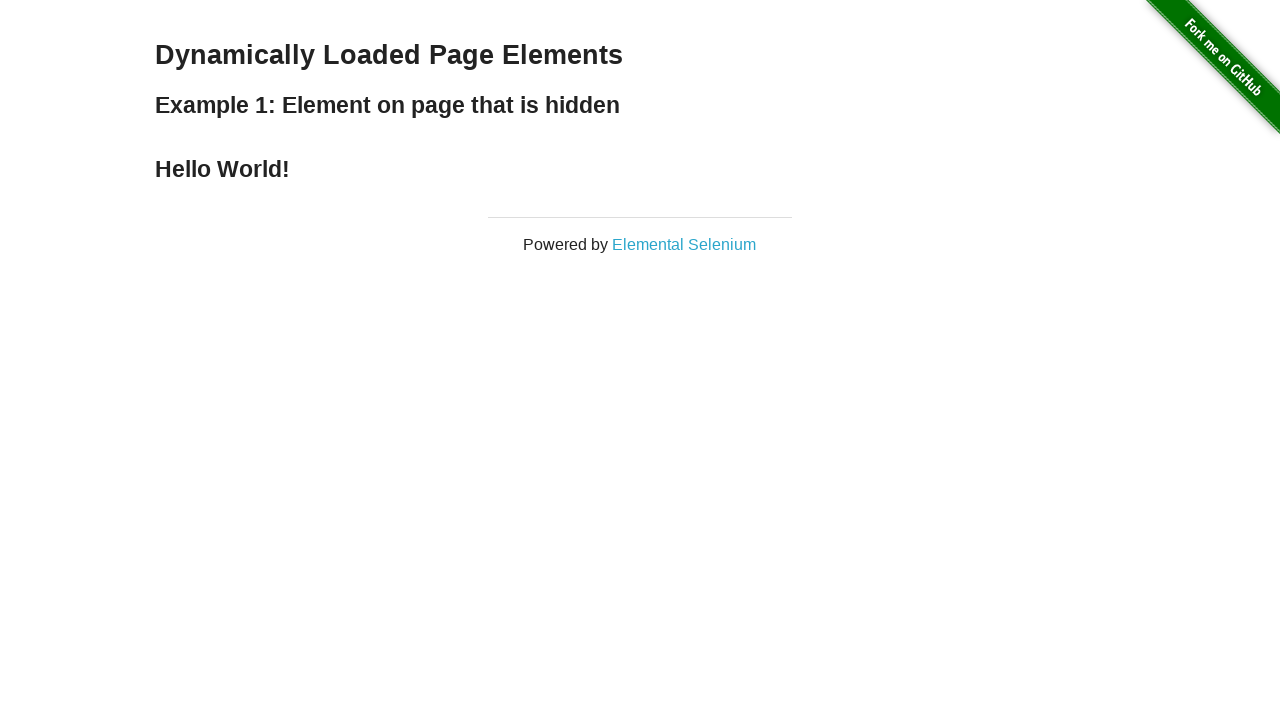

Located 'Hello World!' element
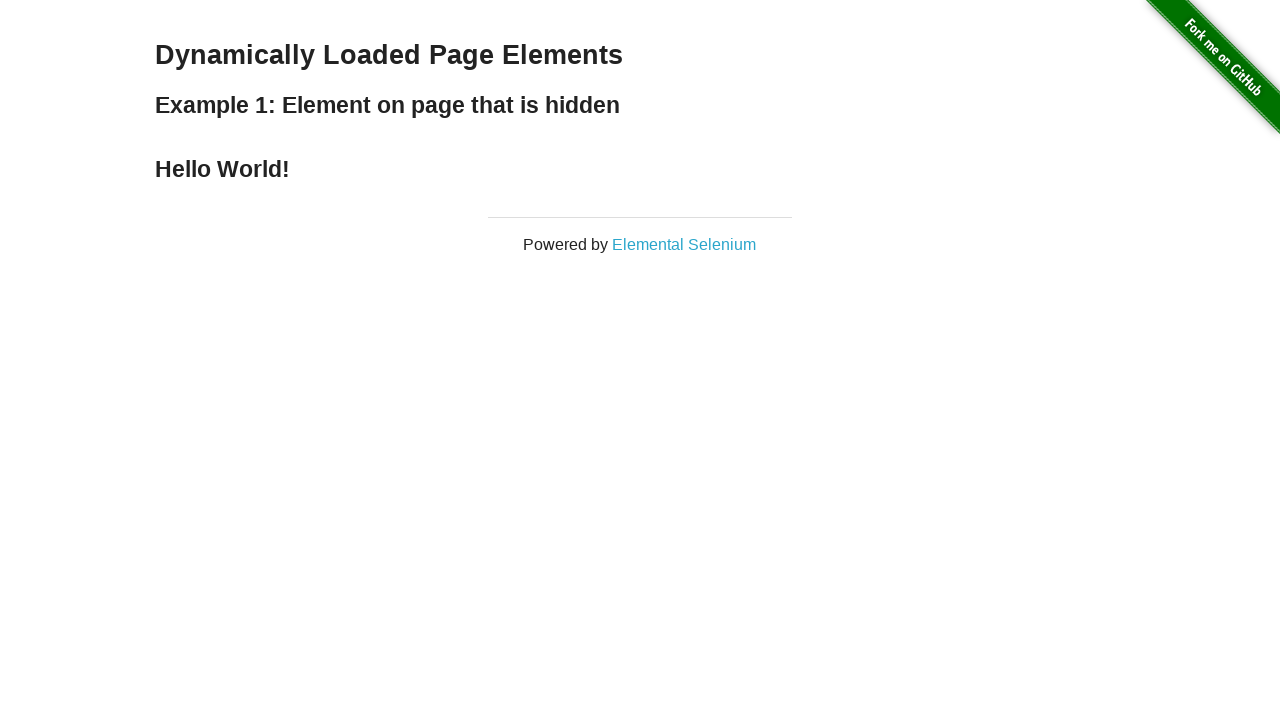

Verified 'Hello World!' text is displayed
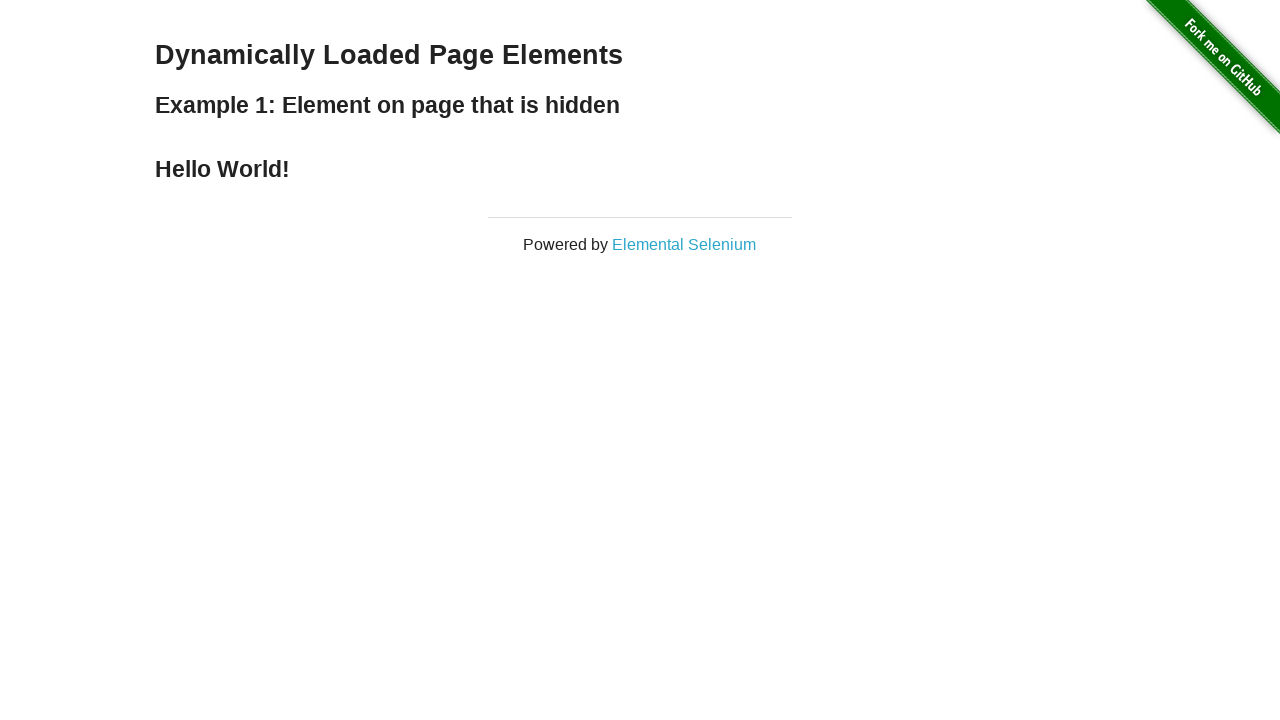

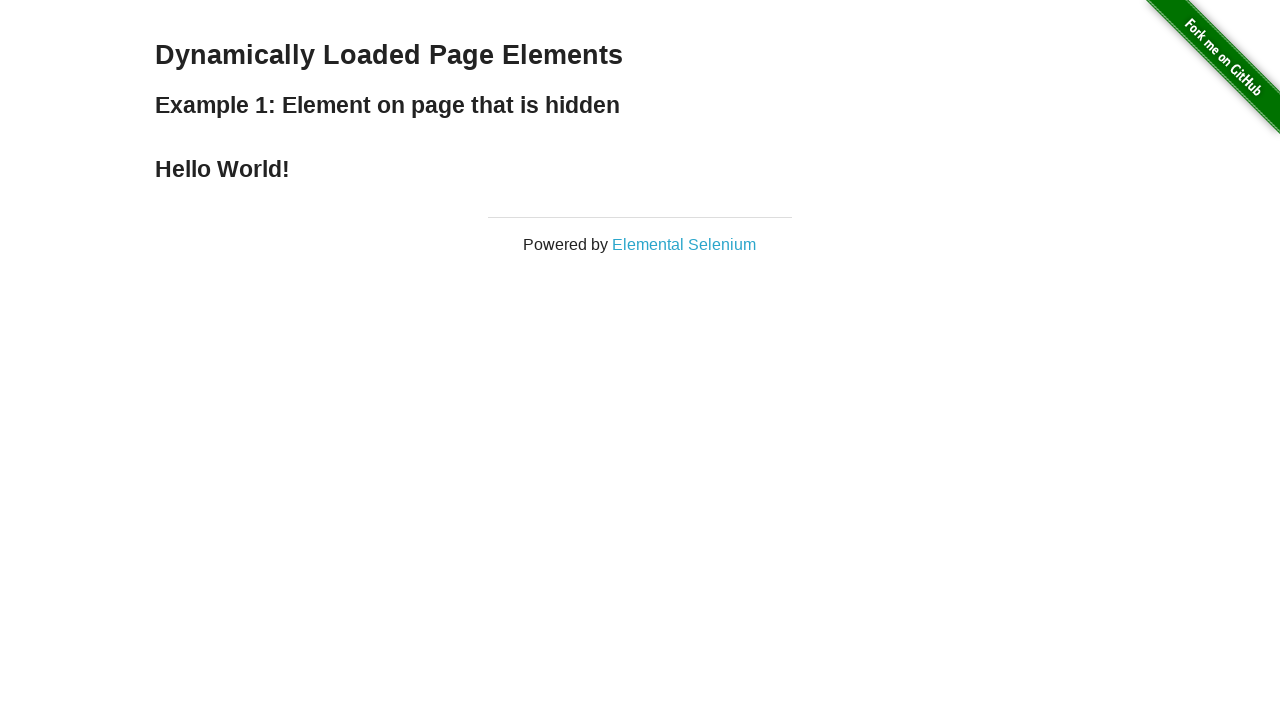